Tests JavaScript prompt alert functionality by clicking the prompt button, entering text into the alert, and accepting it

Starting URL: https://the-internet.herokuapp.com/javascript_alerts

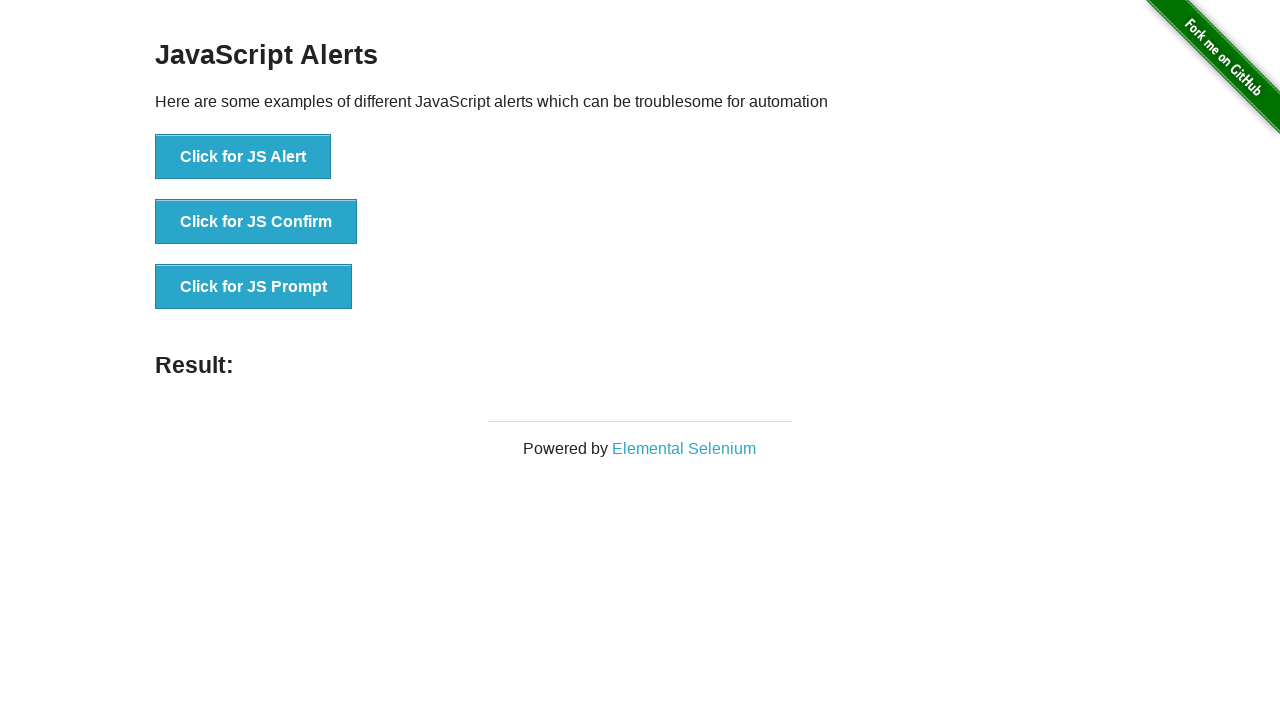

Clicked the JS Prompt button at (254, 287) on xpath=//button[text()='Click for JS Prompt']
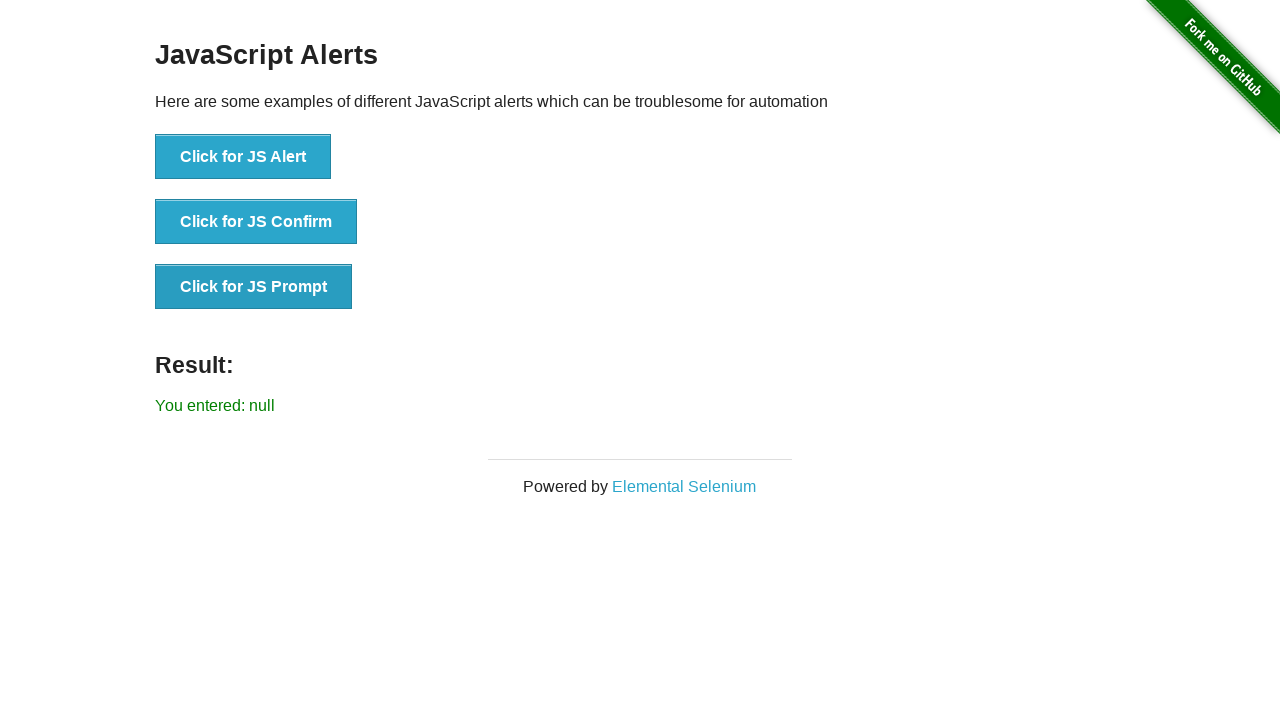

Set up dialog handler to accept prompt with text 'Life is short live it up'
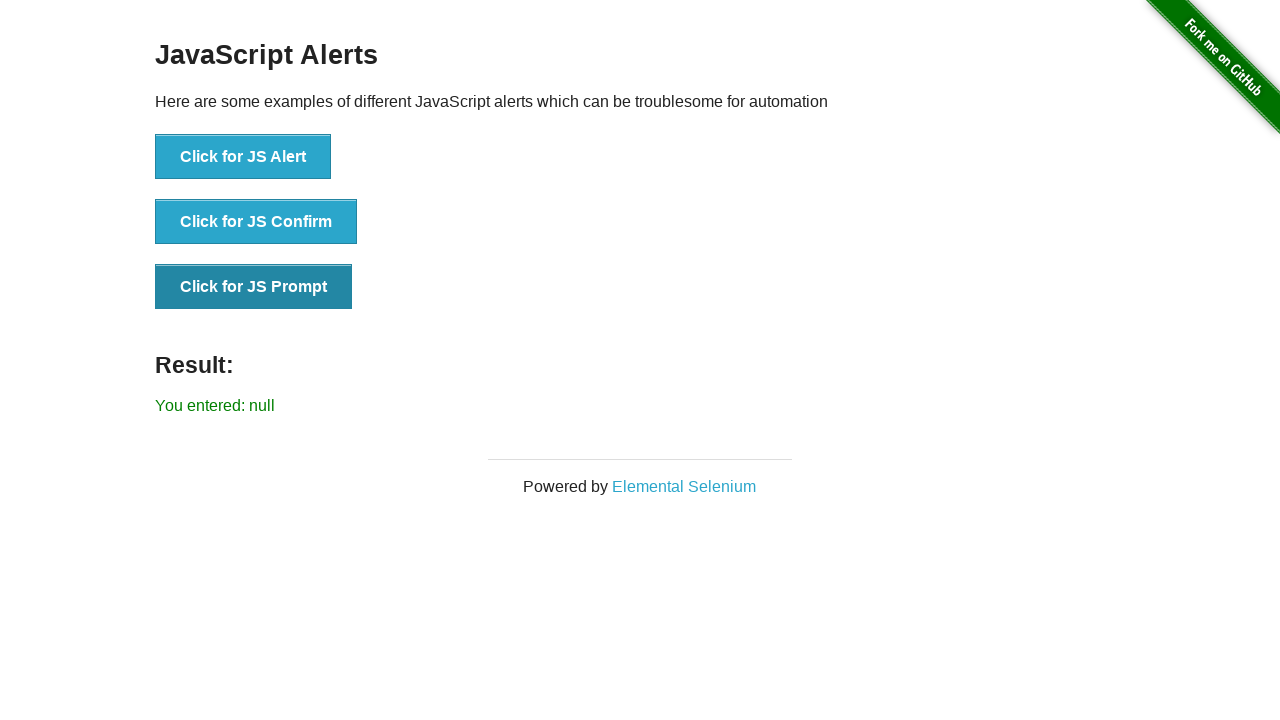

Clicked the JS Prompt button again to trigger the dialog at (254, 287) on xpath=//button[text()='Click for JS Prompt']
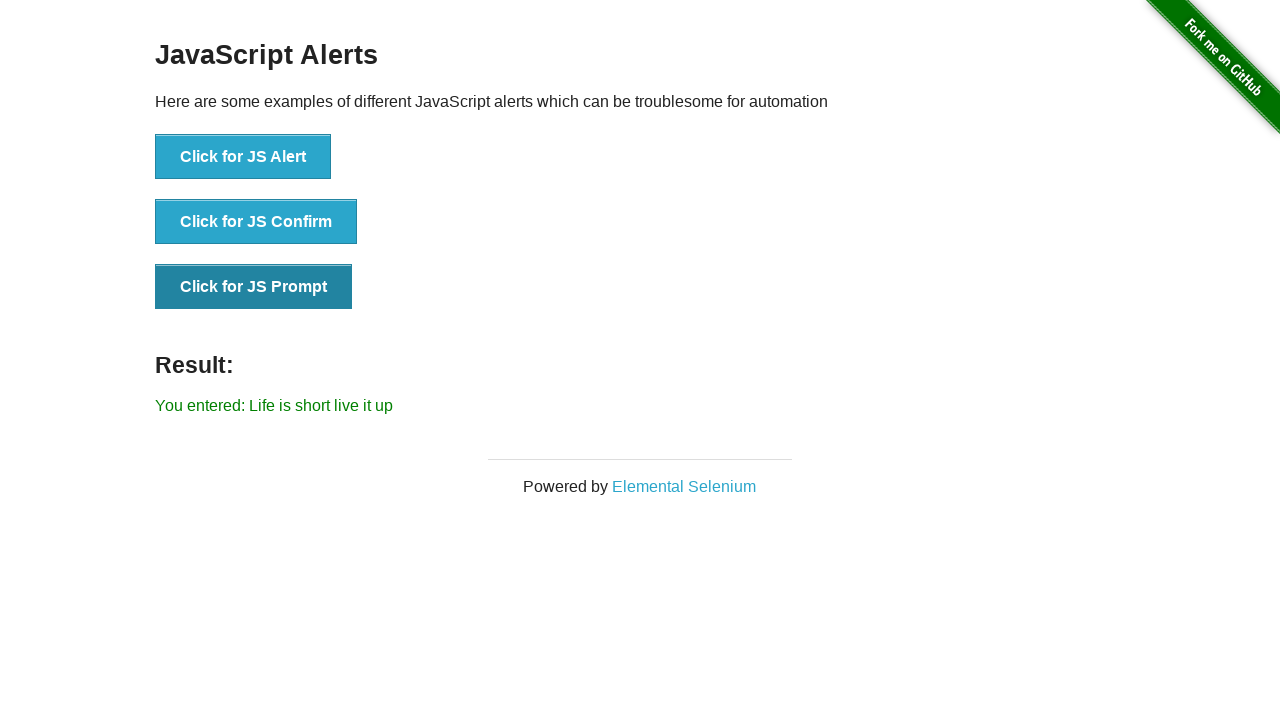

Result element appeared after accepting the prompt
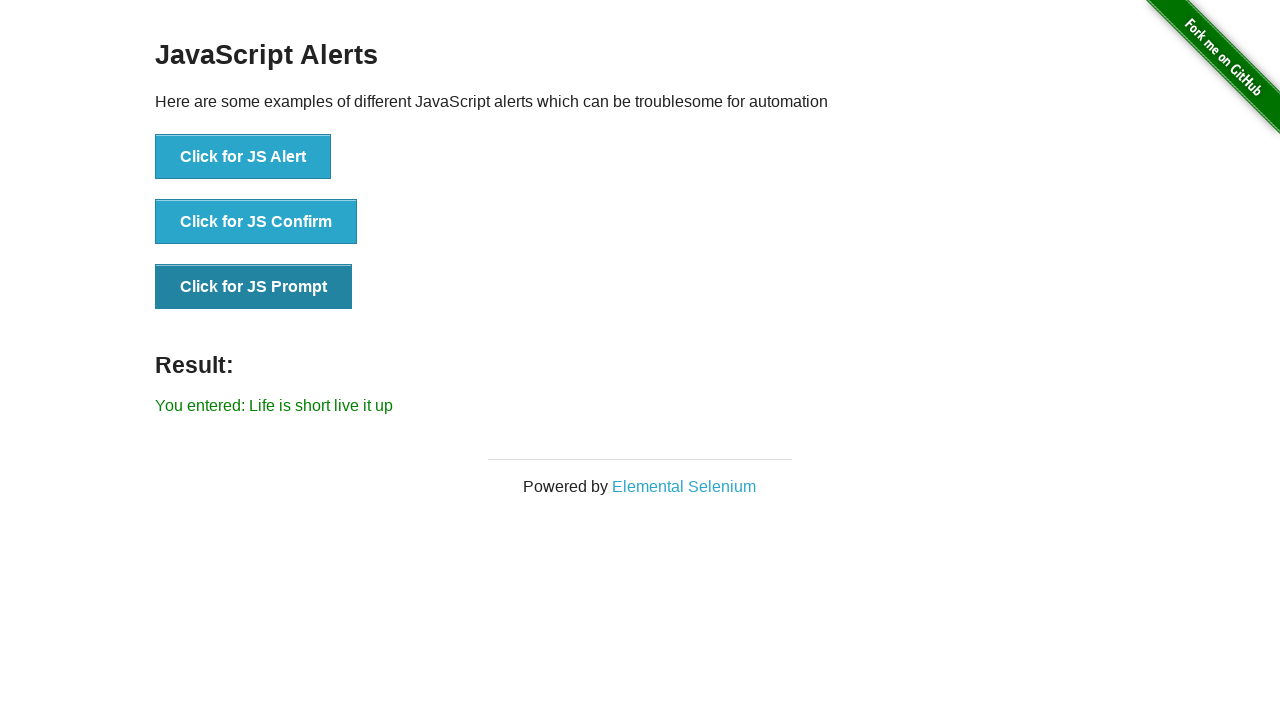

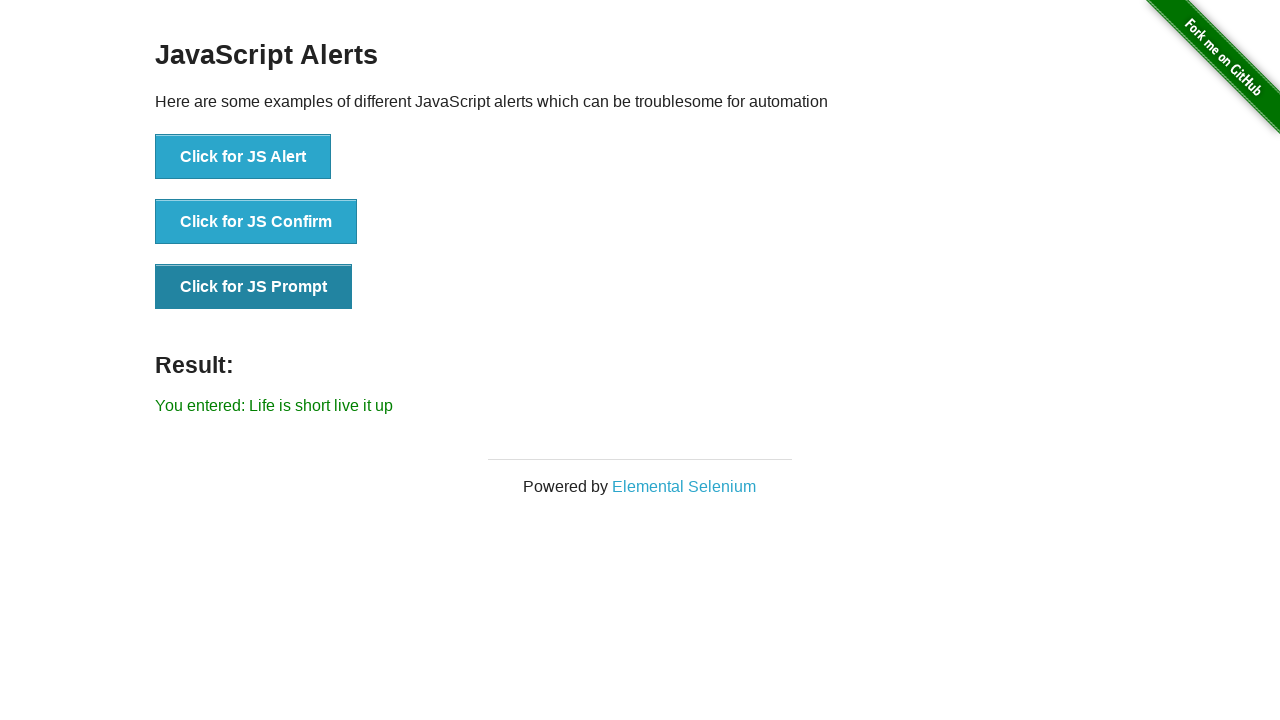